Navigates to the WebdriverIO website and verifies the page title matches the expected value

Starting URL: http://webdriver.io

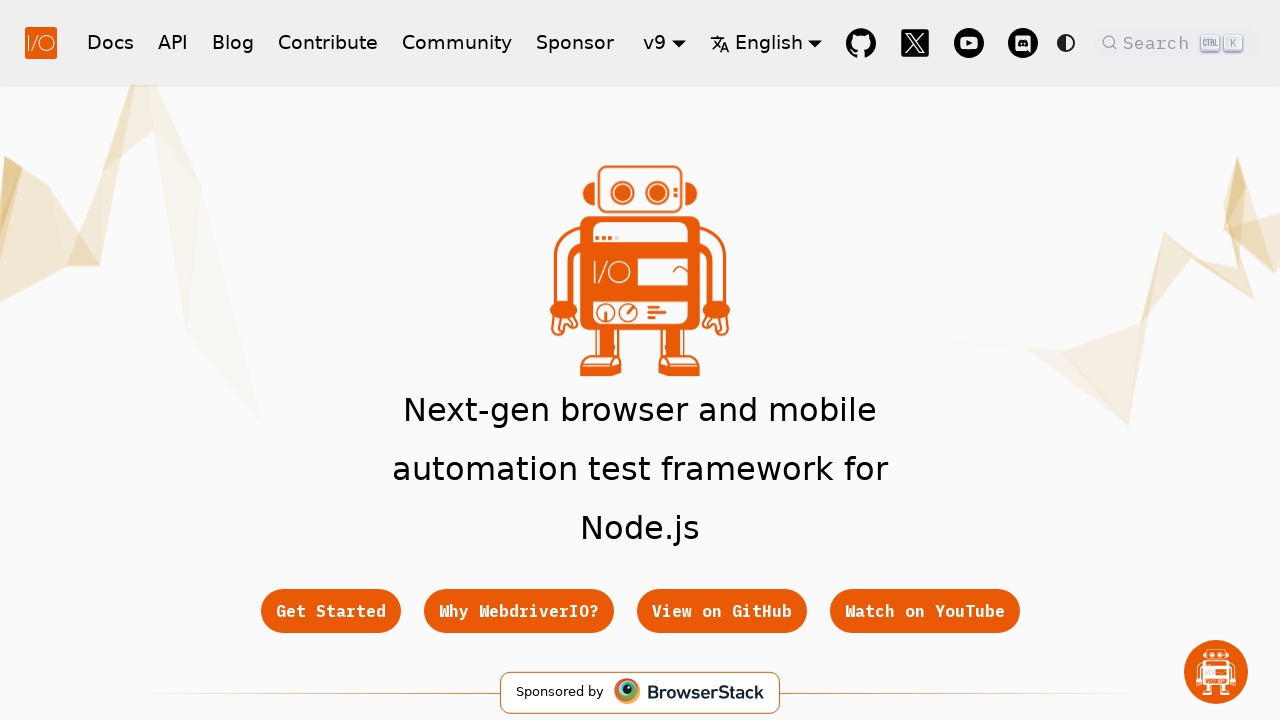

Waited for page to load with domcontentloaded state
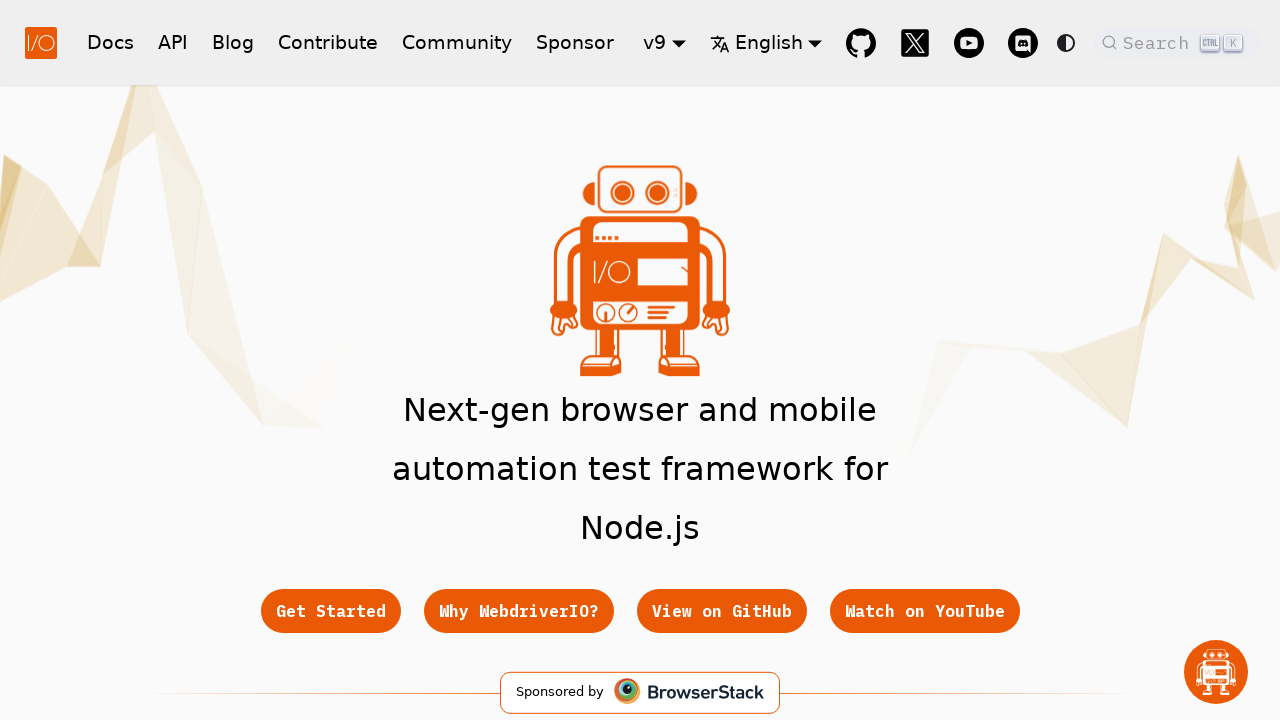

Retrieved page title
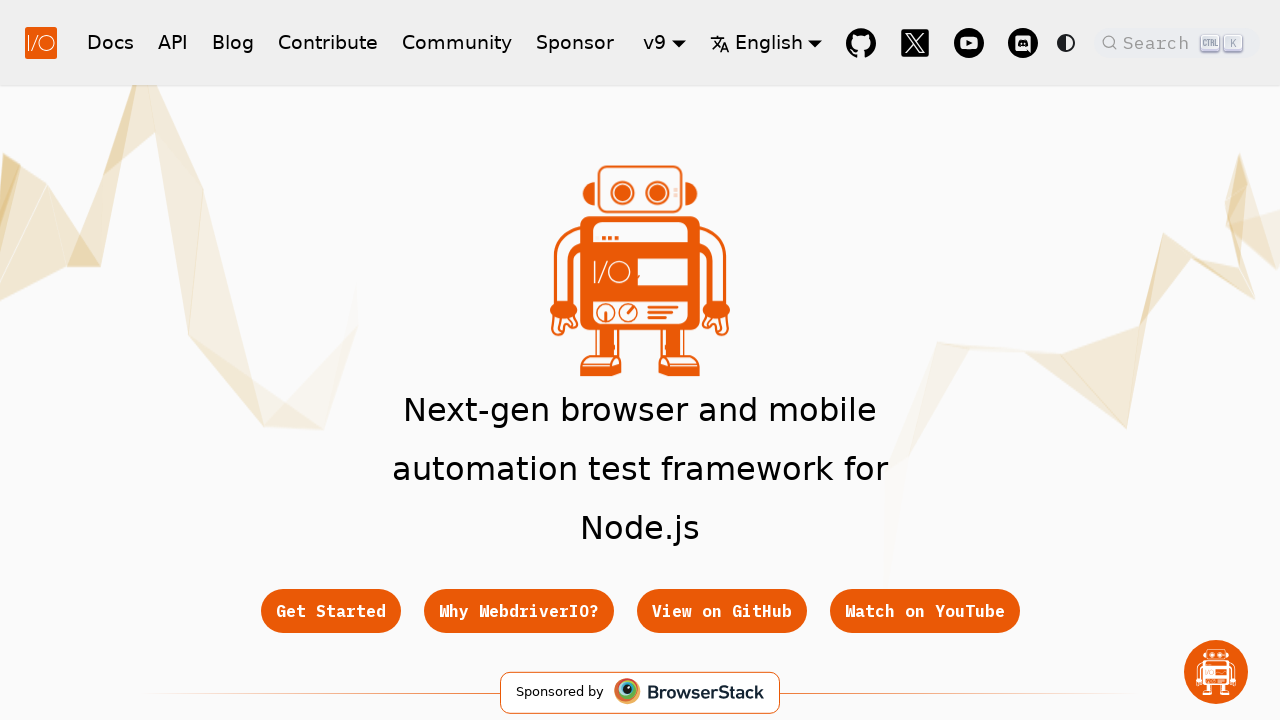

Verified page title contains 'WebdriverIO - Selenium 2.0 javascript bindings for nodejs'
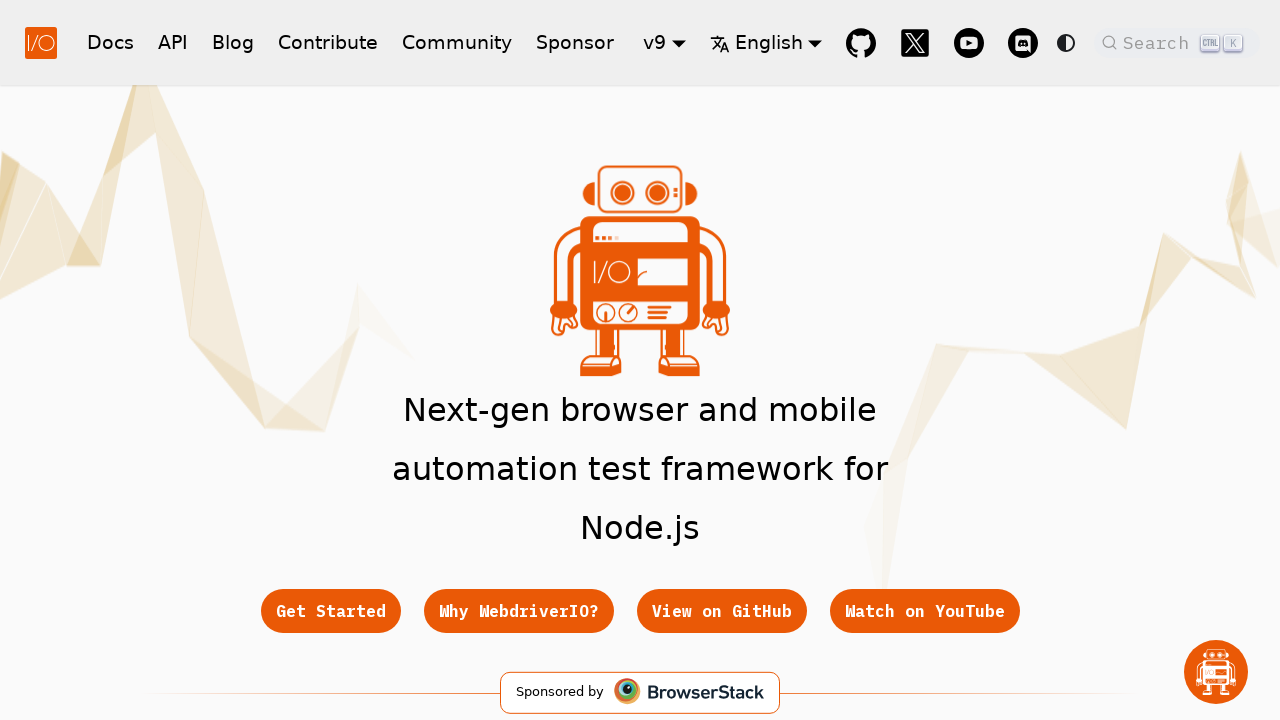

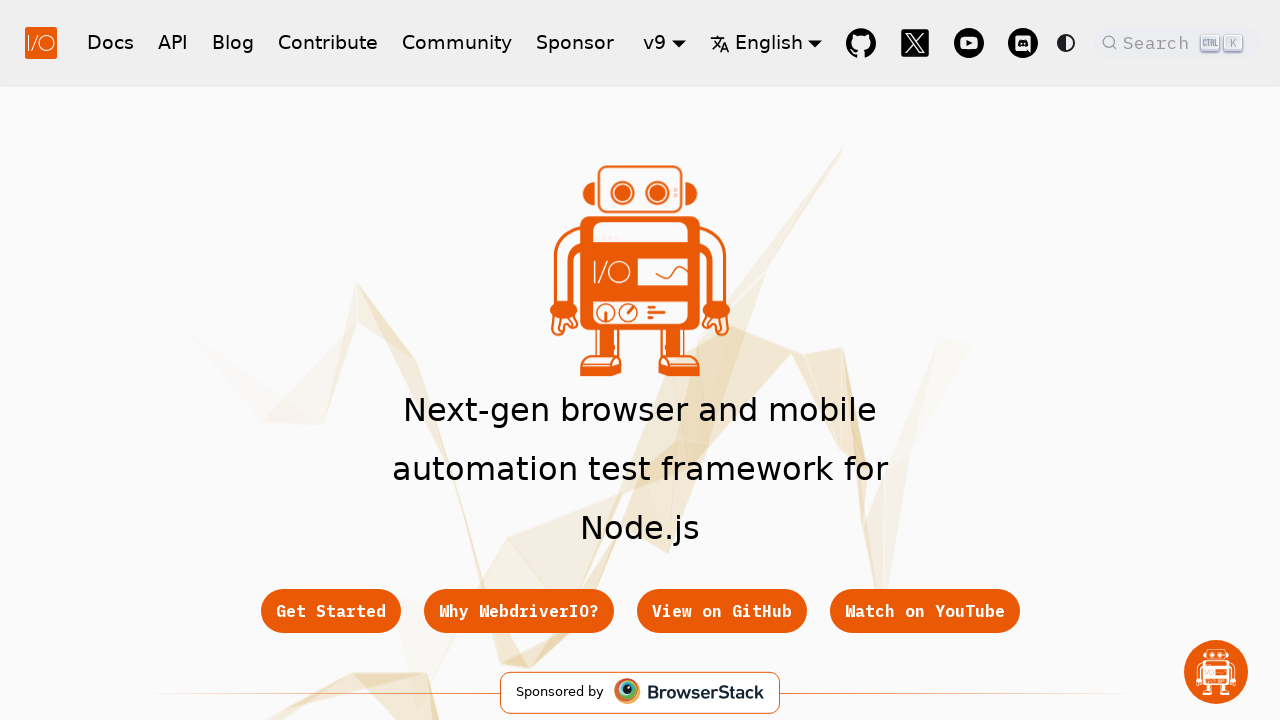